Tests dynamic control elements by clicking buttons to remove and add a checkbox, verifying the status messages

Starting URL: https://the-internet.herokuapp.com/dynamic_controls

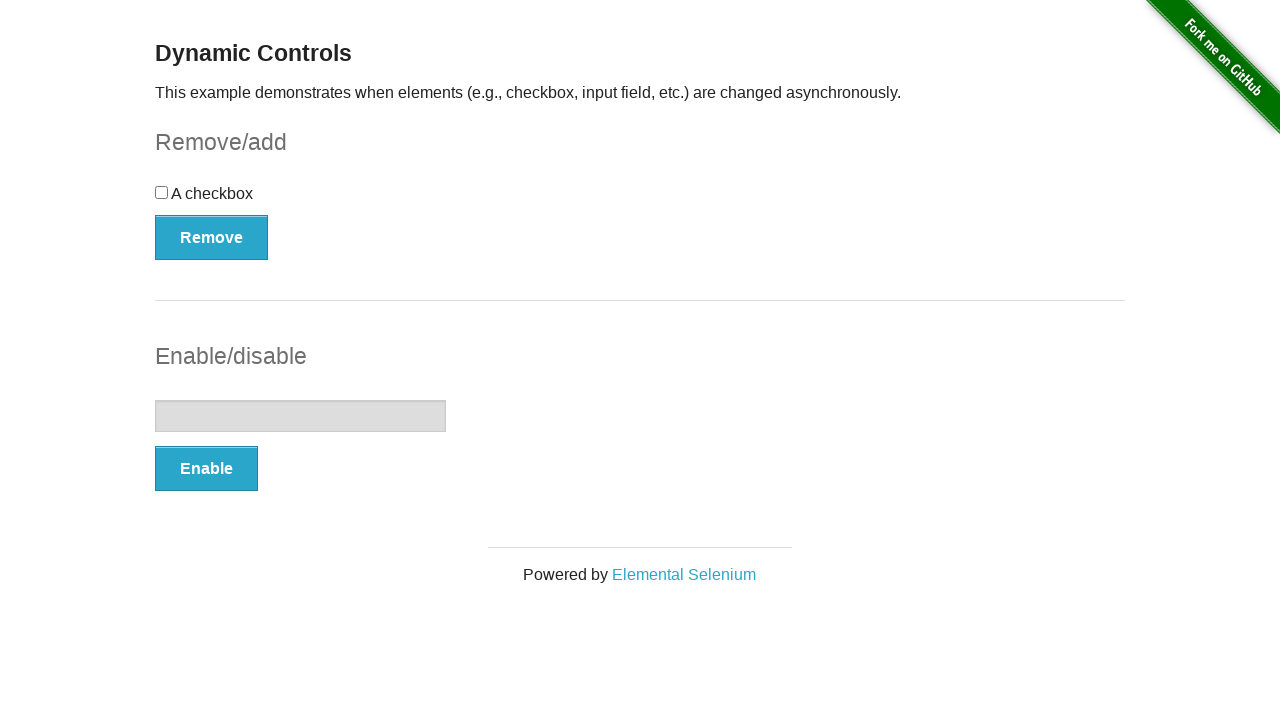

Clicked remove button to remove the checkbox at (212, 237) on #checkbox-example > button
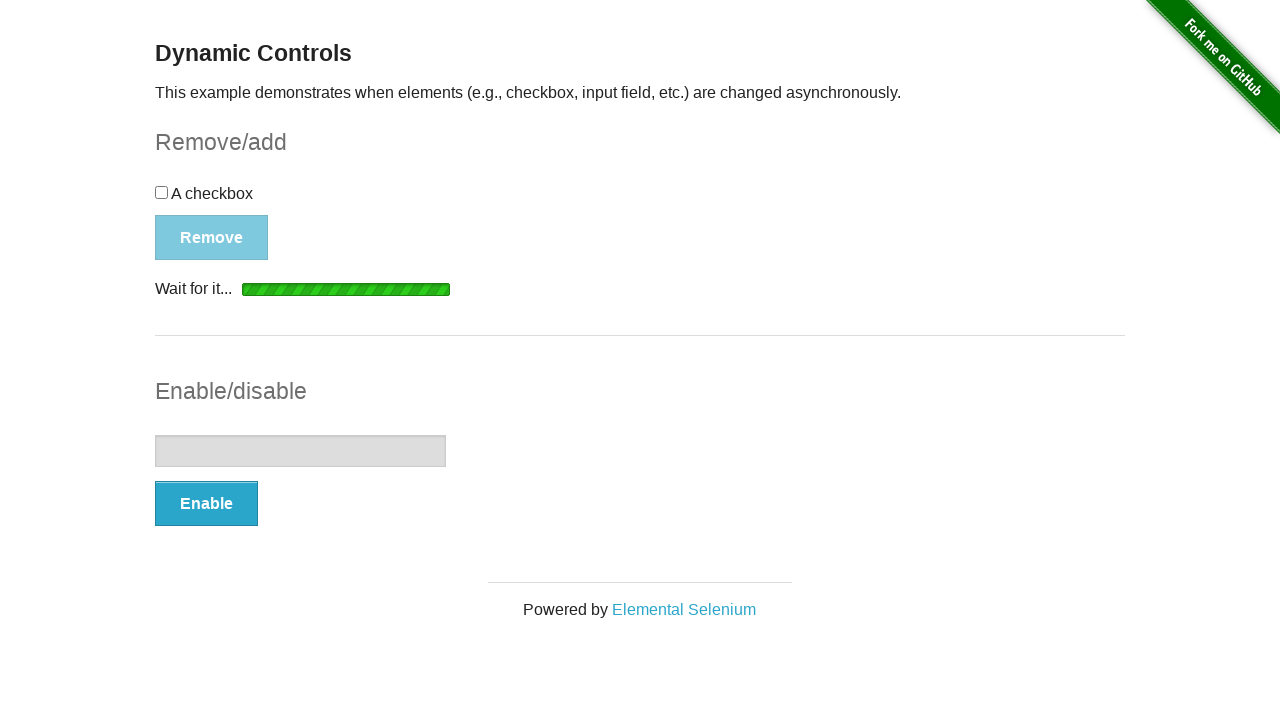

Status message appeared after removing checkbox
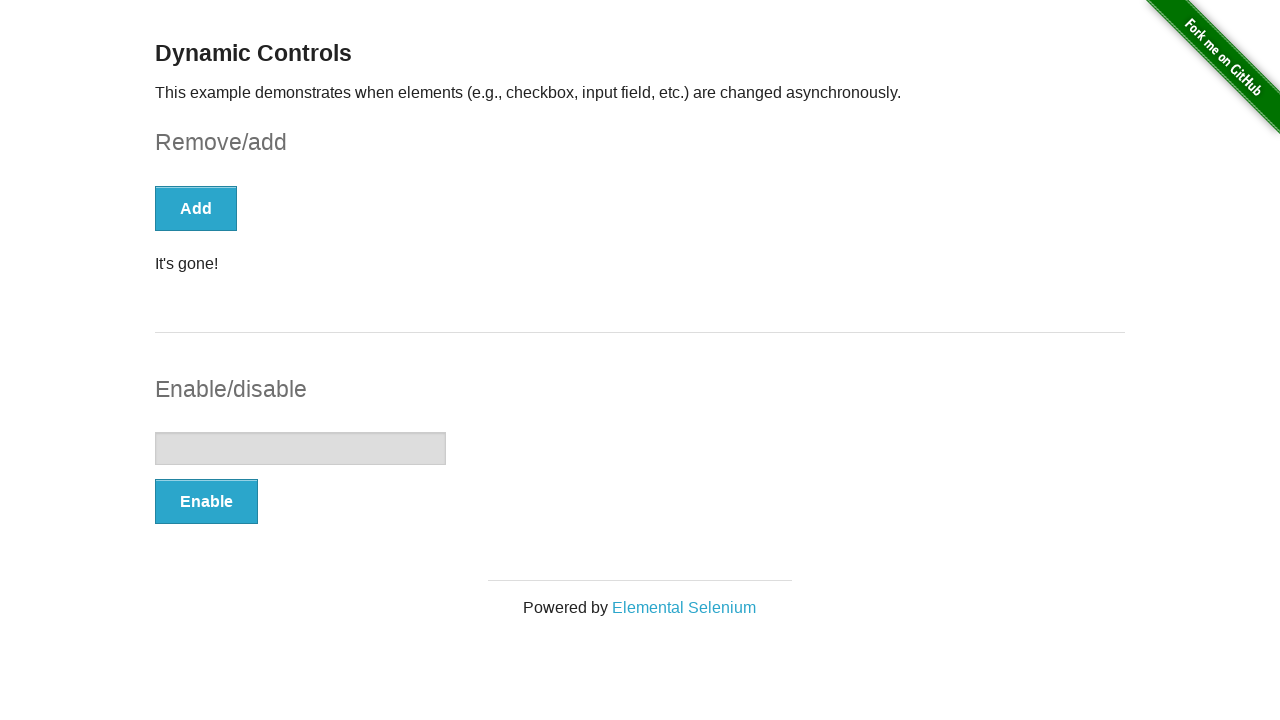

Verified status message shows 'It's gone!'
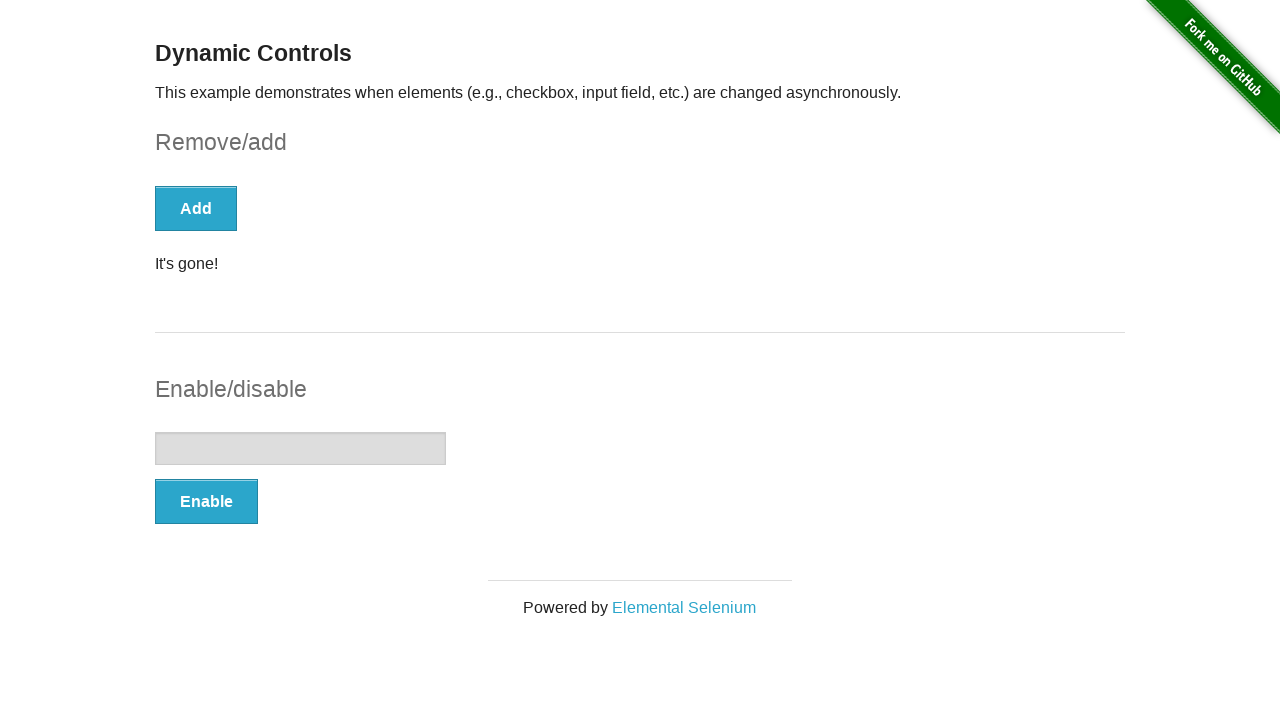

Clicked add button to restore the checkbox at (196, 208) on button:nth-child(1)
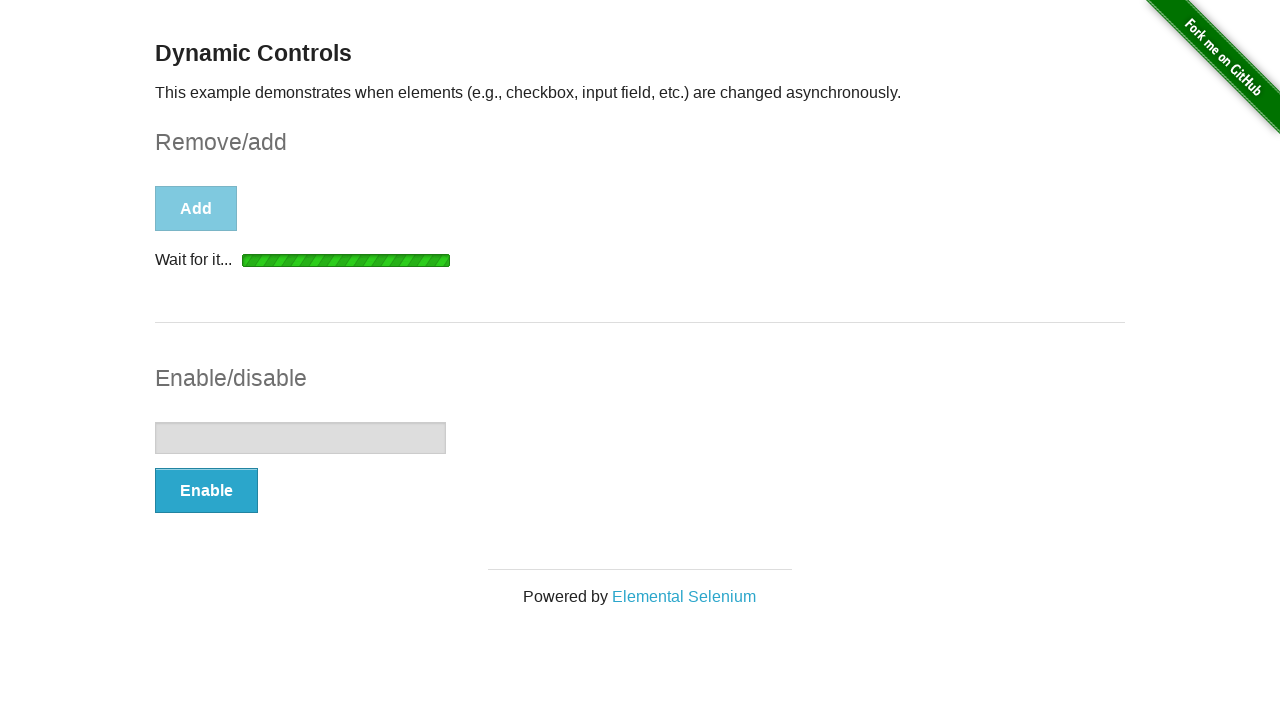

Status message appeared after adding checkbox back
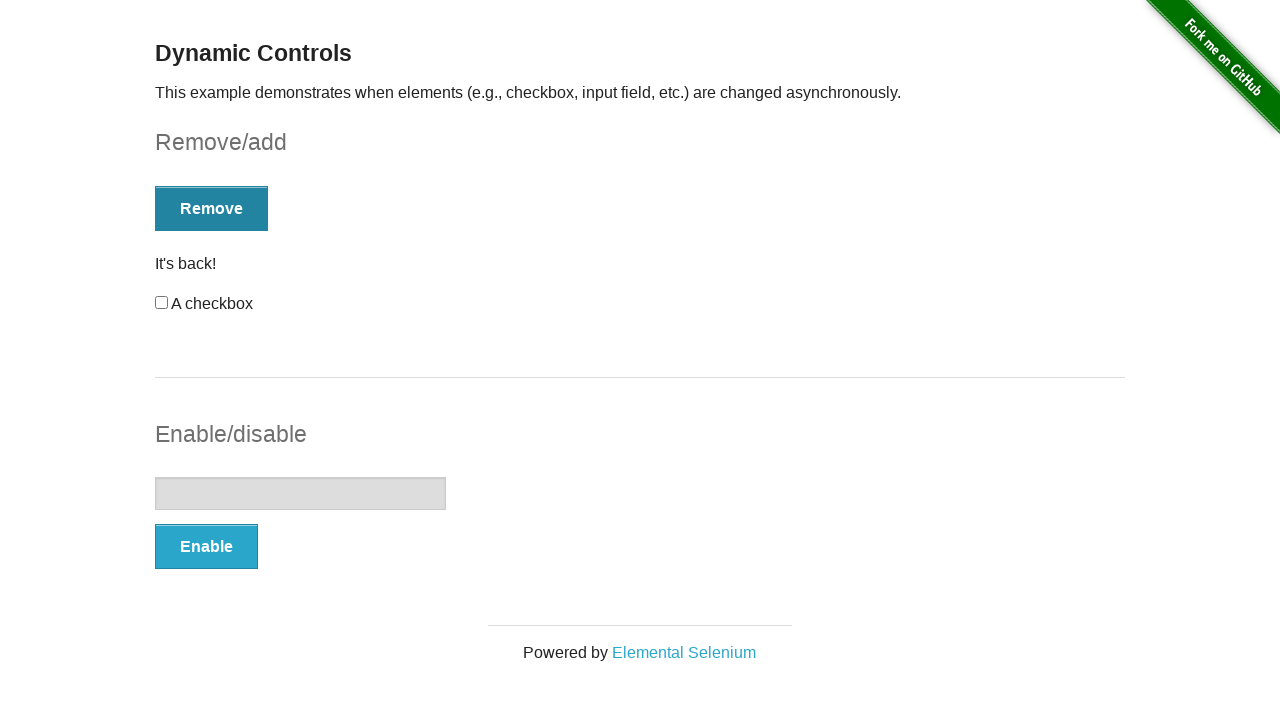

Verified status message shows 'It's back!'
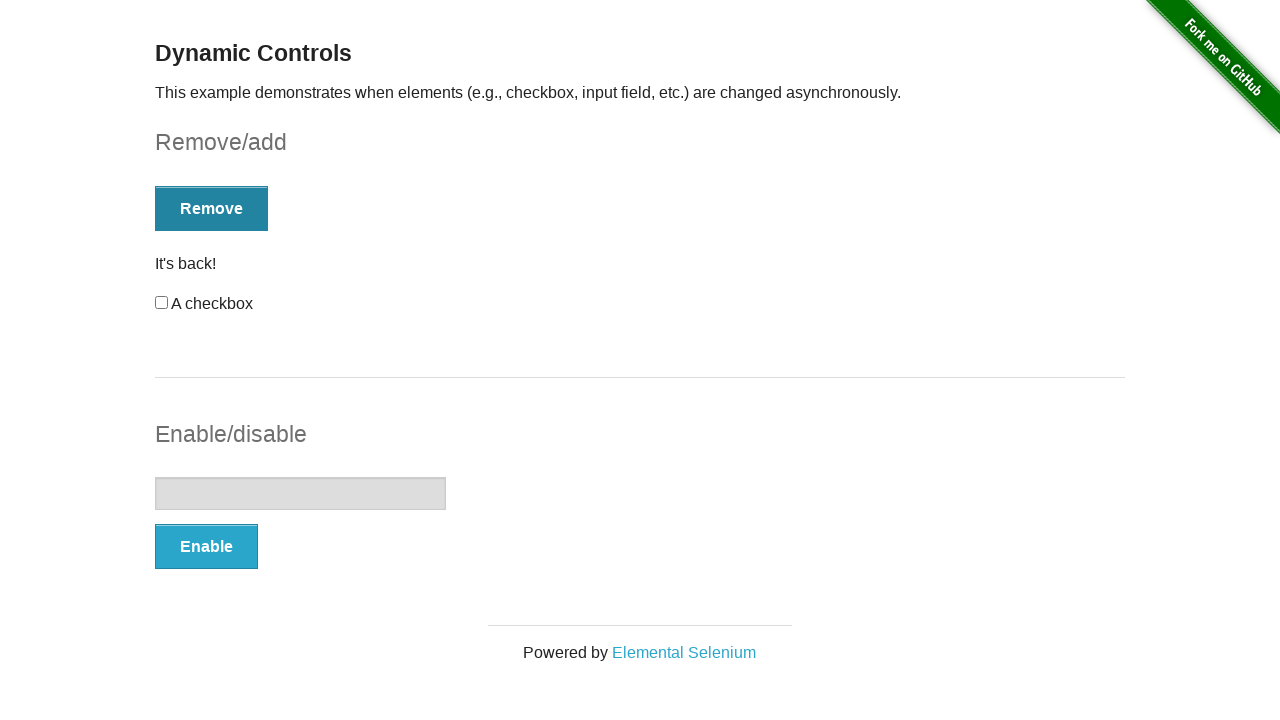

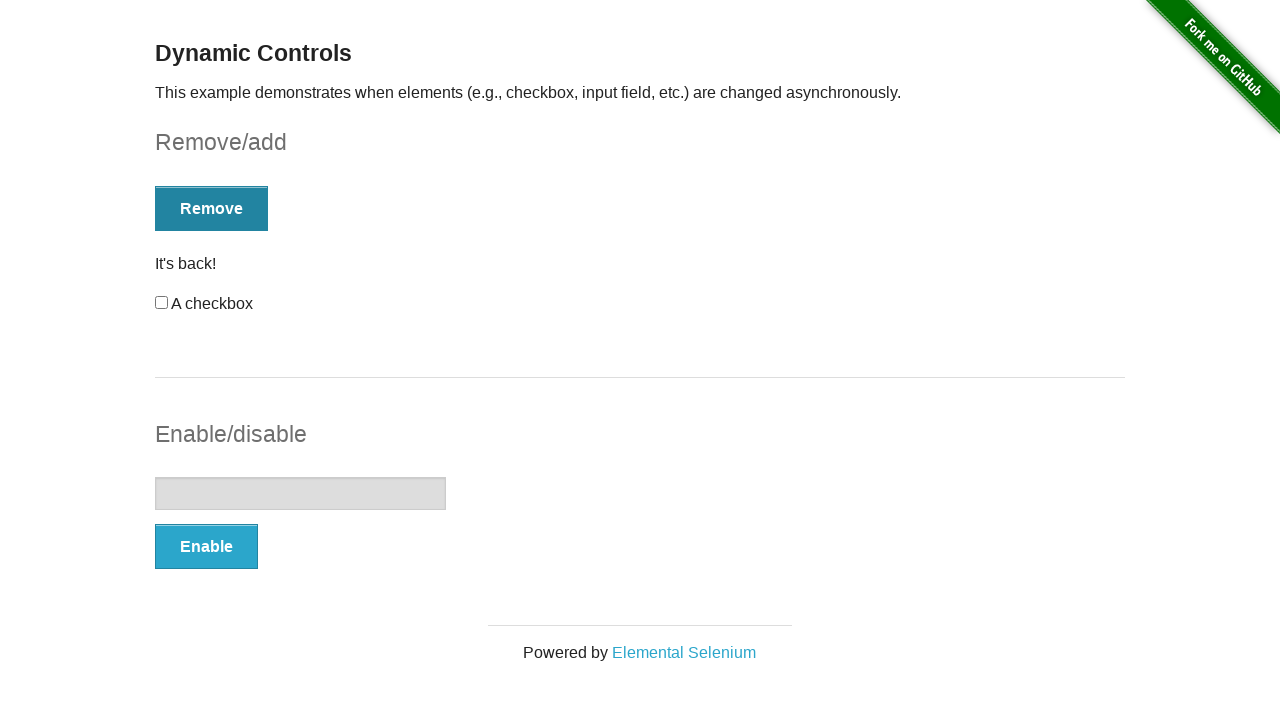